Tests that the currently applied filter is highlighted

Starting URL: https://demo.playwright.dev/todomvc

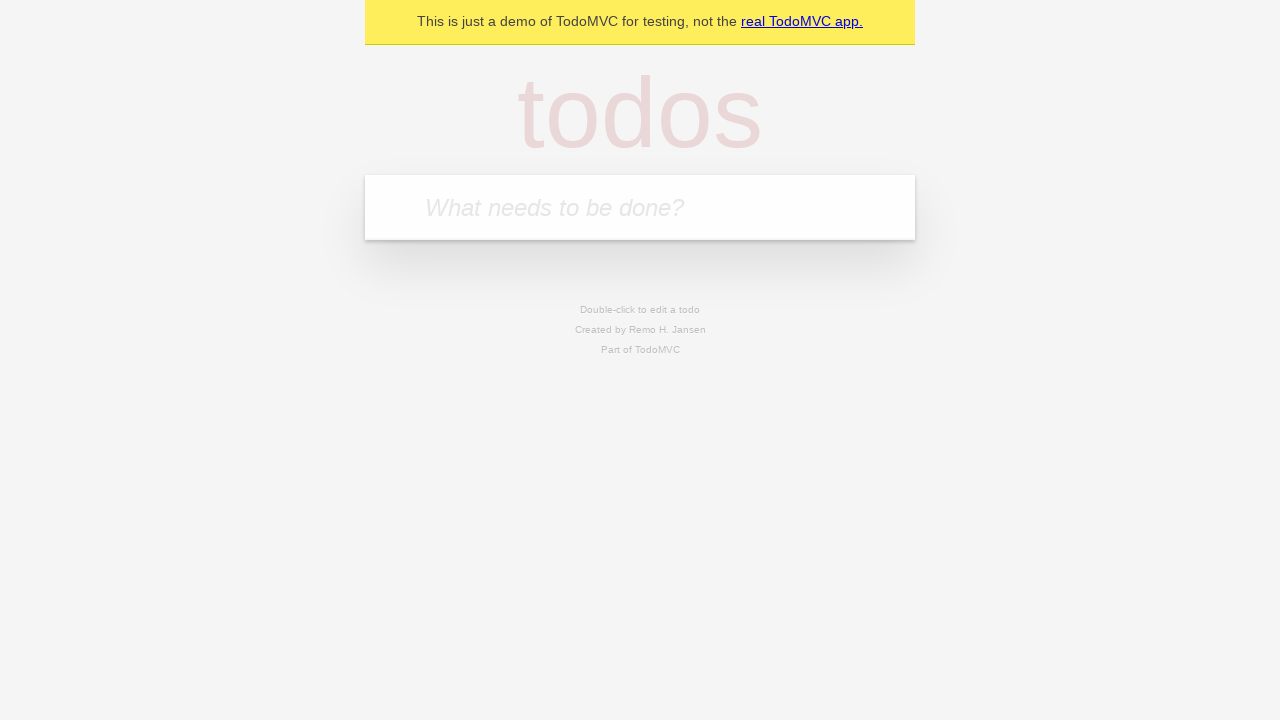

Filled todo input with 'buy some cheese' on internal:attr=[placeholder="What needs to be done?"i]
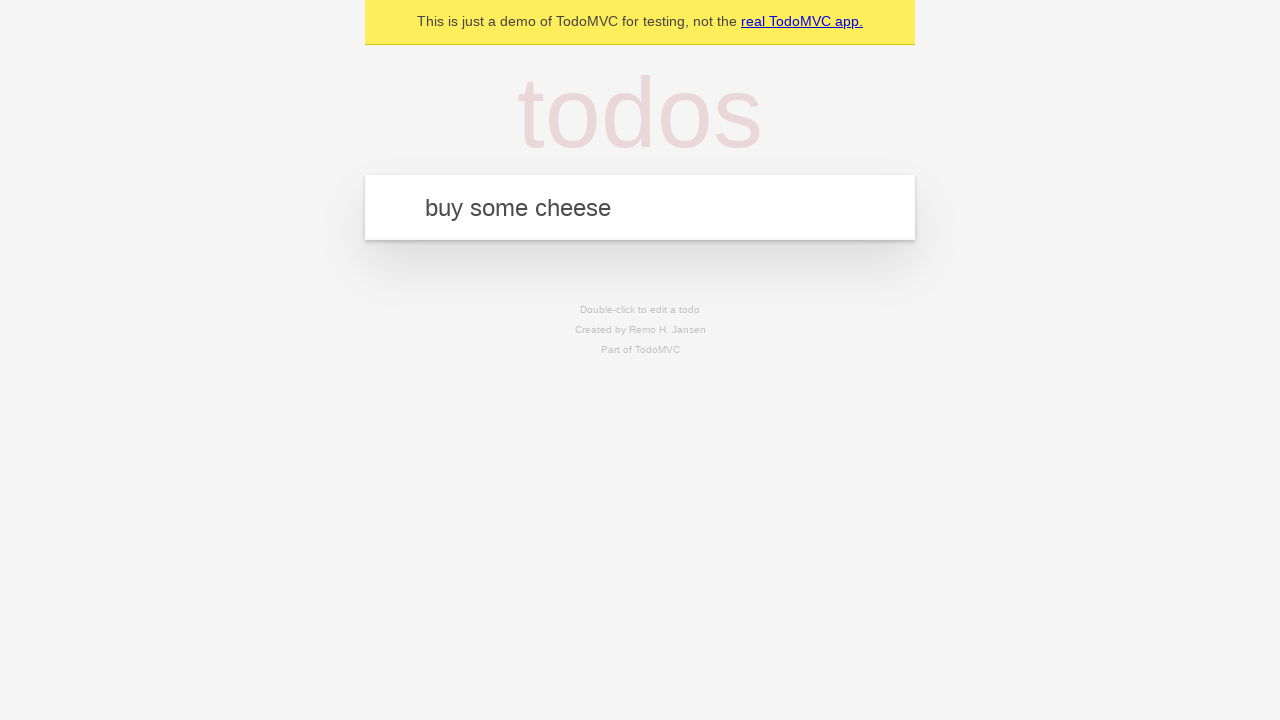

Pressed Enter to create first todo on internal:attr=[placeholder="What needs to be done?"i]
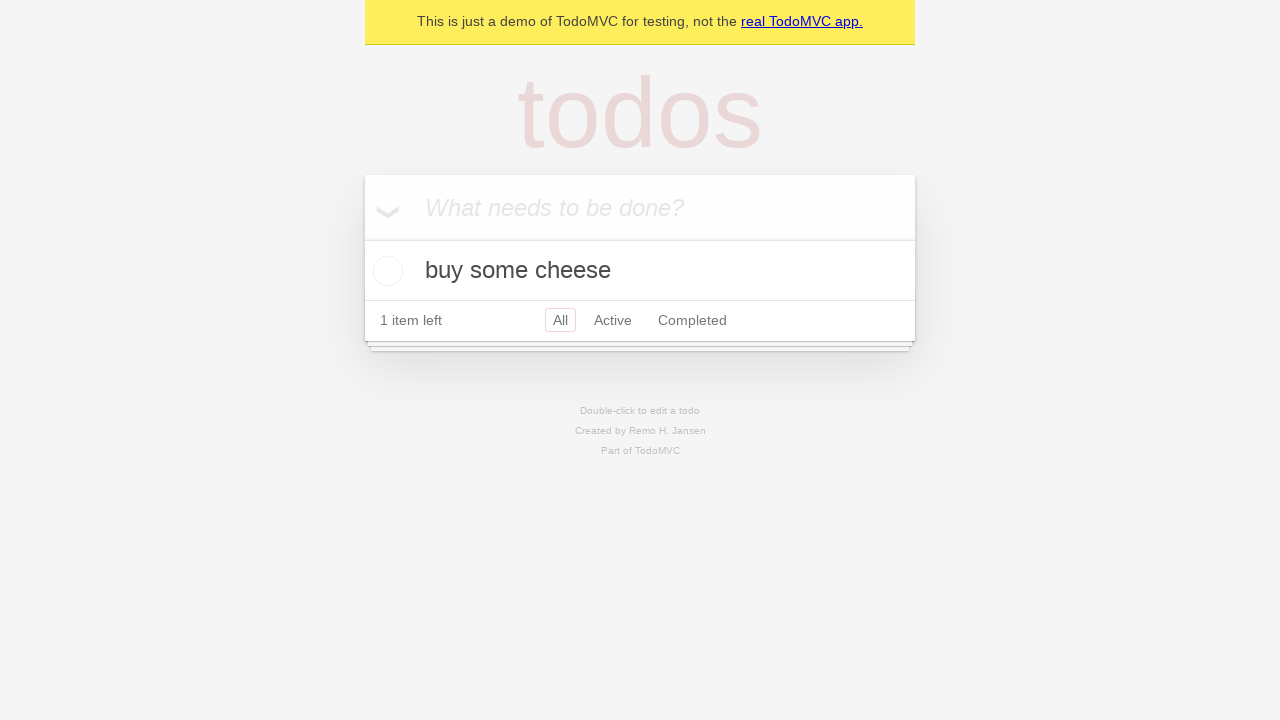

Filled todo input with 'feed the cat' on internal:attr=[placeholder="What needs to be done?"i]
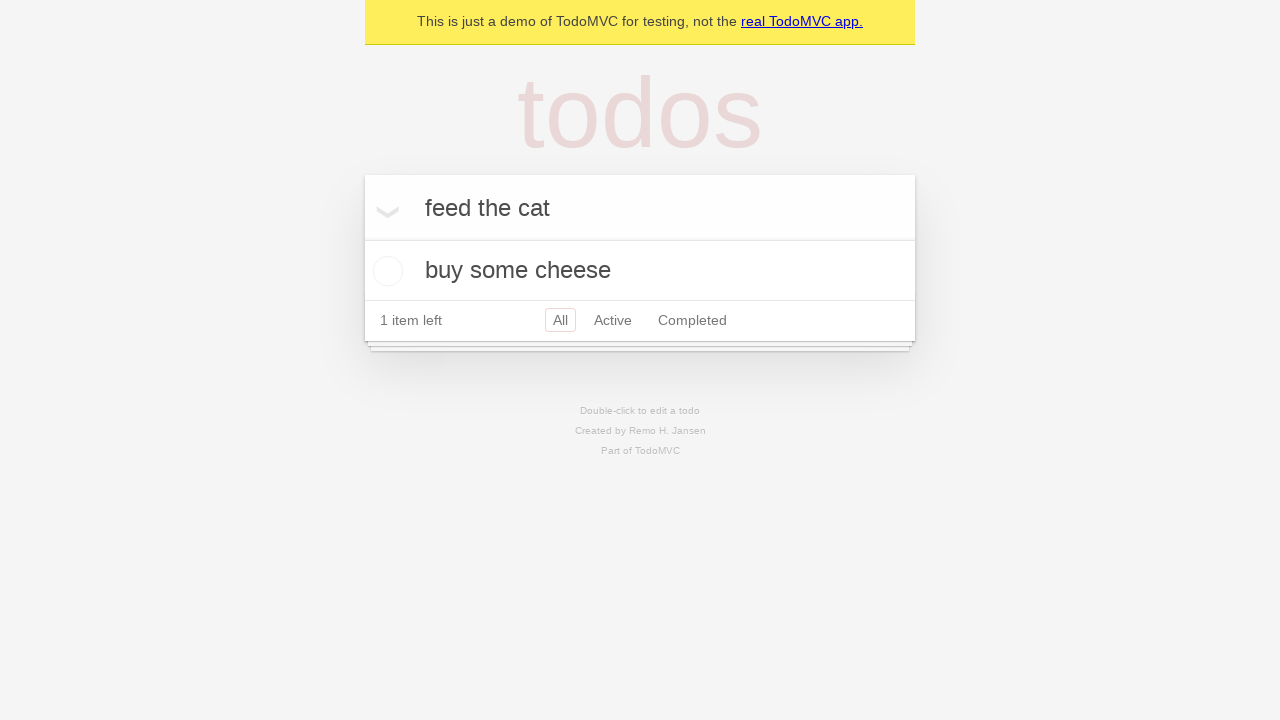

Pressed Enter to create second todo on internal:attr=[placeholder="What needs to be done?"i]
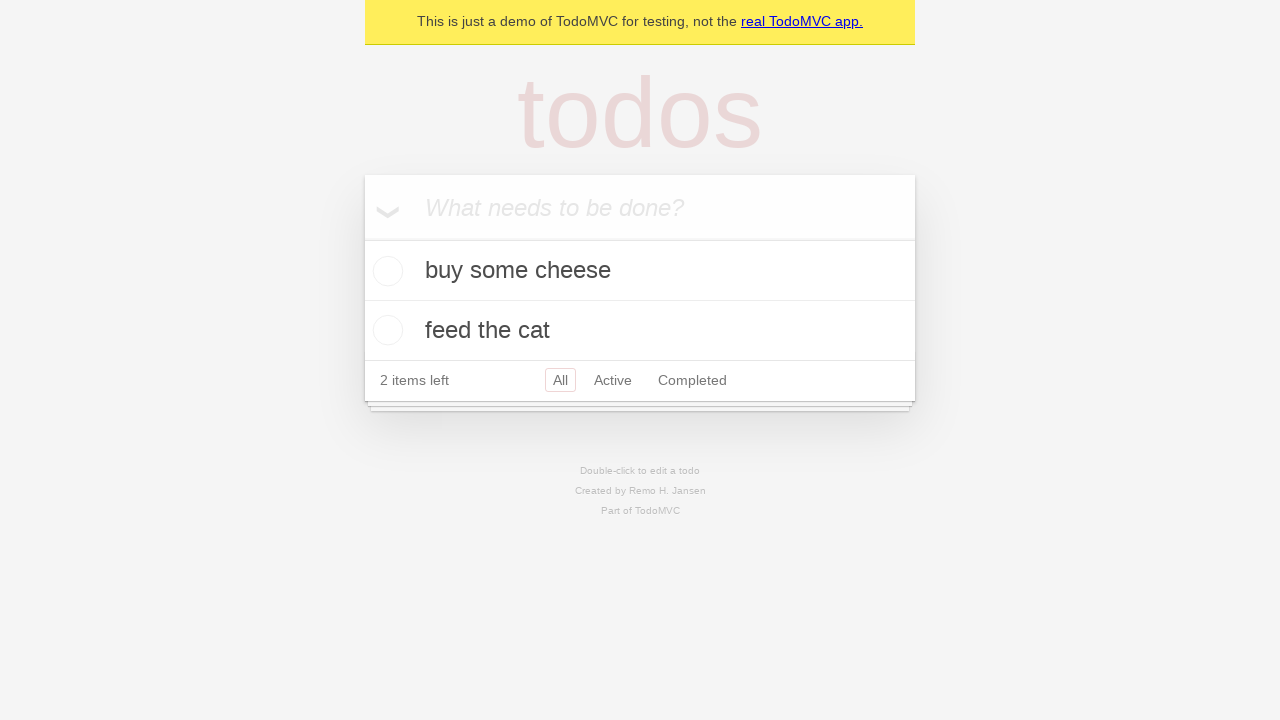

Filled todo input with 'book a doctors appointment' on internal:attr=[placeholder="What needs to be done?"i]
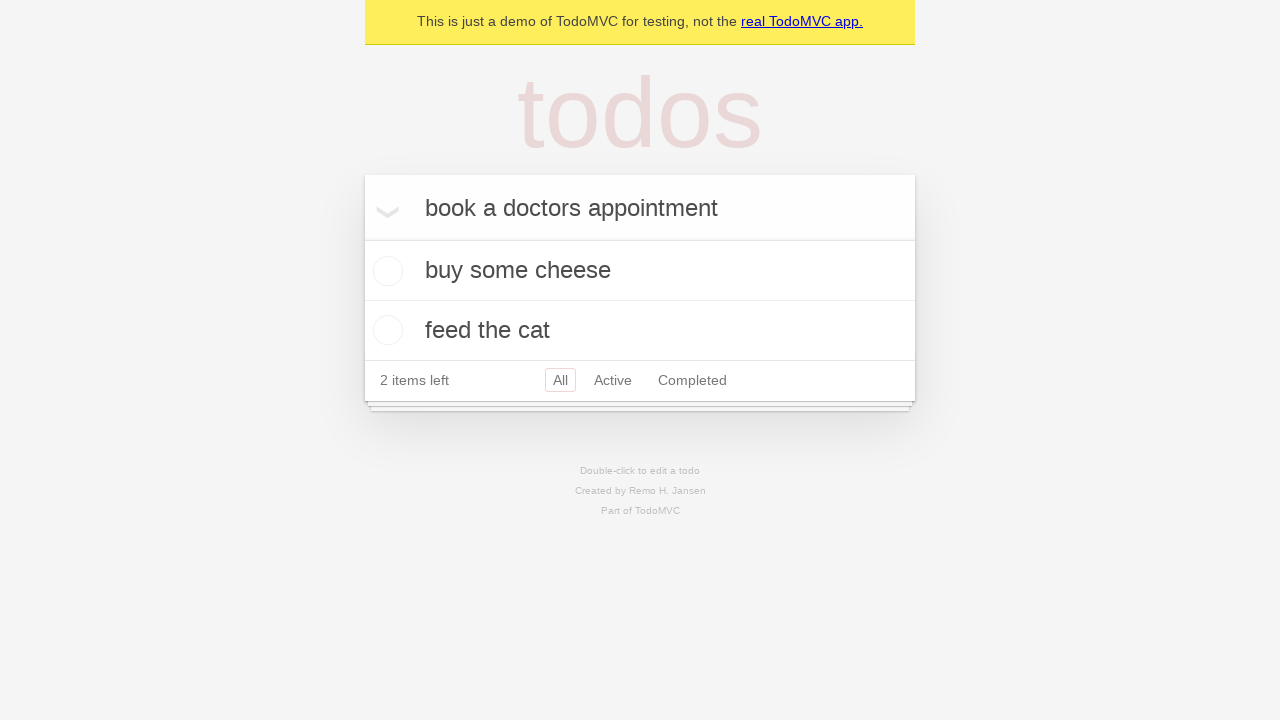

Pressed Enter to create third todo on internal:attr=[placeholder="What needs to be done?"i]
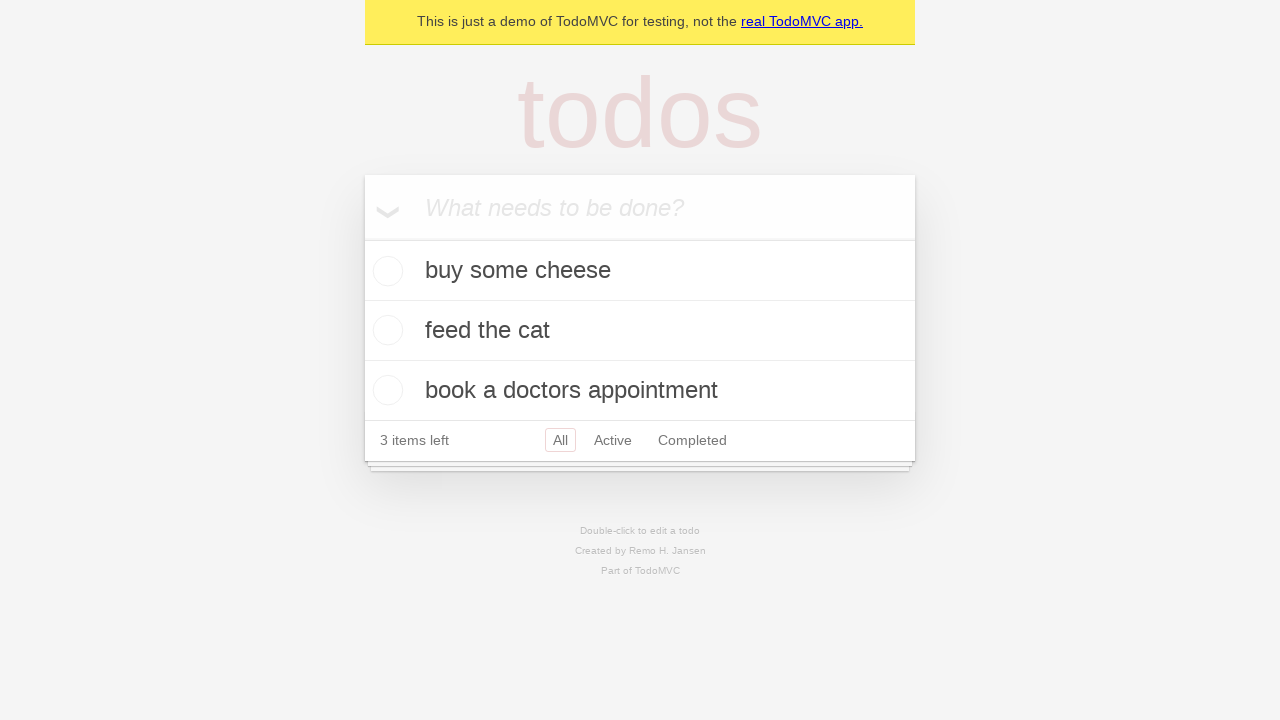

Clicked Active filter at (613, 440) on internal:role=link[name="Active"i]
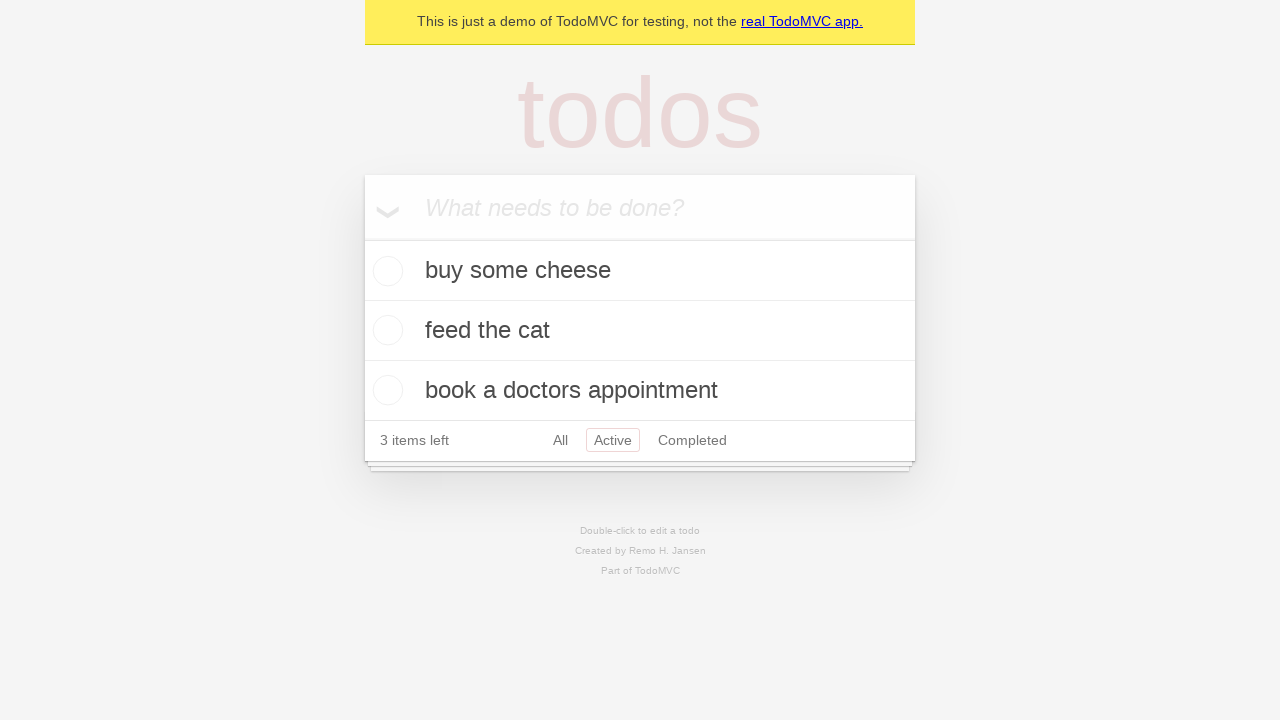

Clicked Completed filter to highlight currently applied filter at (692, 440) on internal:role=link[name="Completed"i]
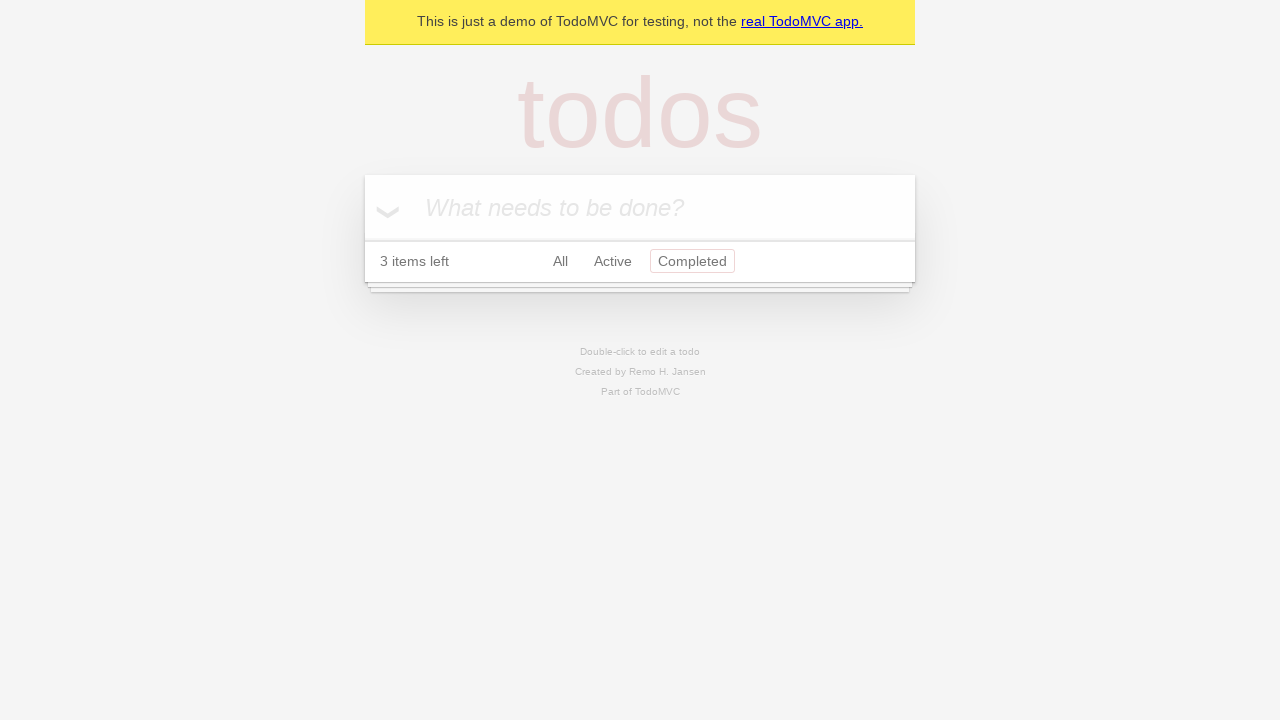

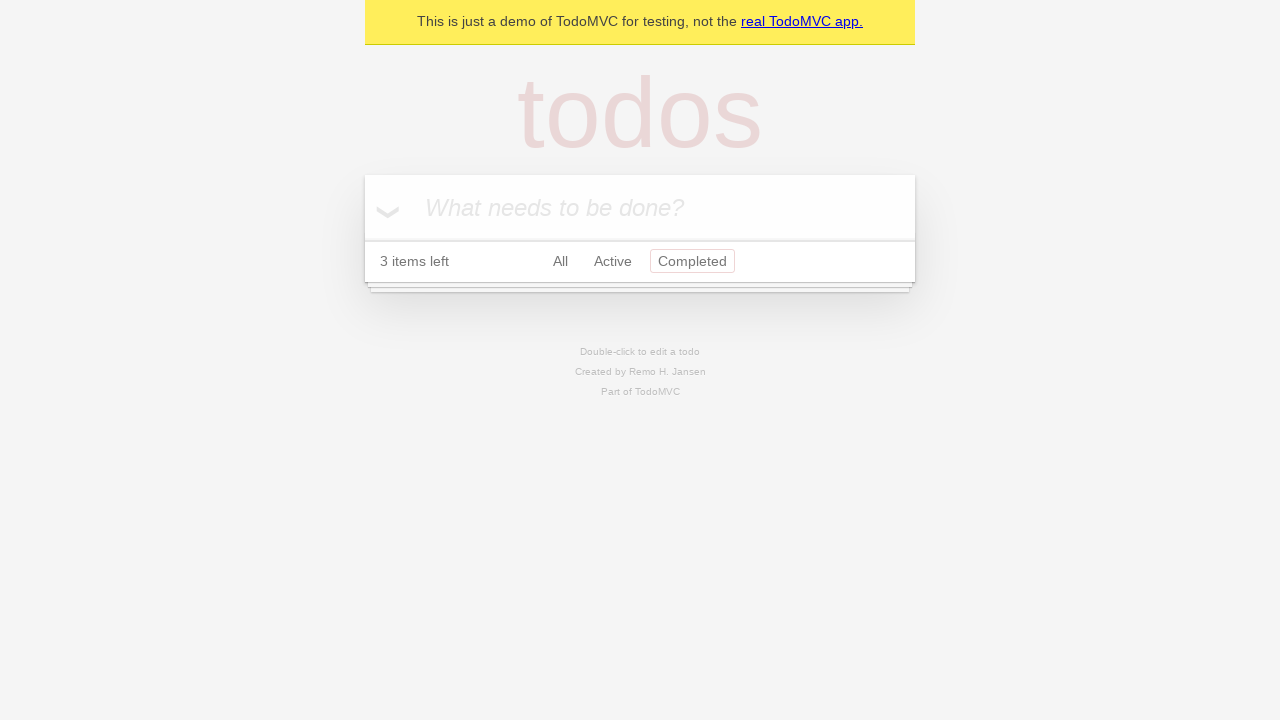